Tests drag and drop functionality on jQueryUI demo page by dragging an element and dropping it onto a target area

Starting URL: http://jqueryui.com/droppable/

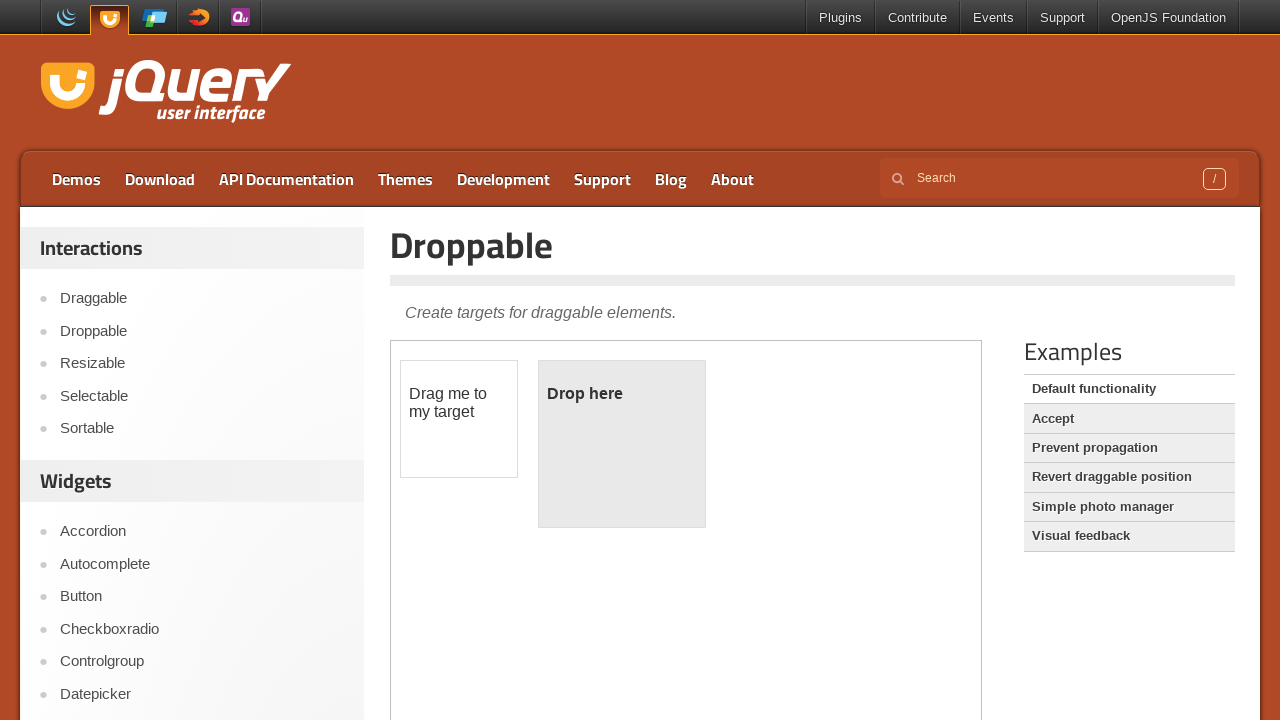

Navigated to jQueryUI droppable demo page
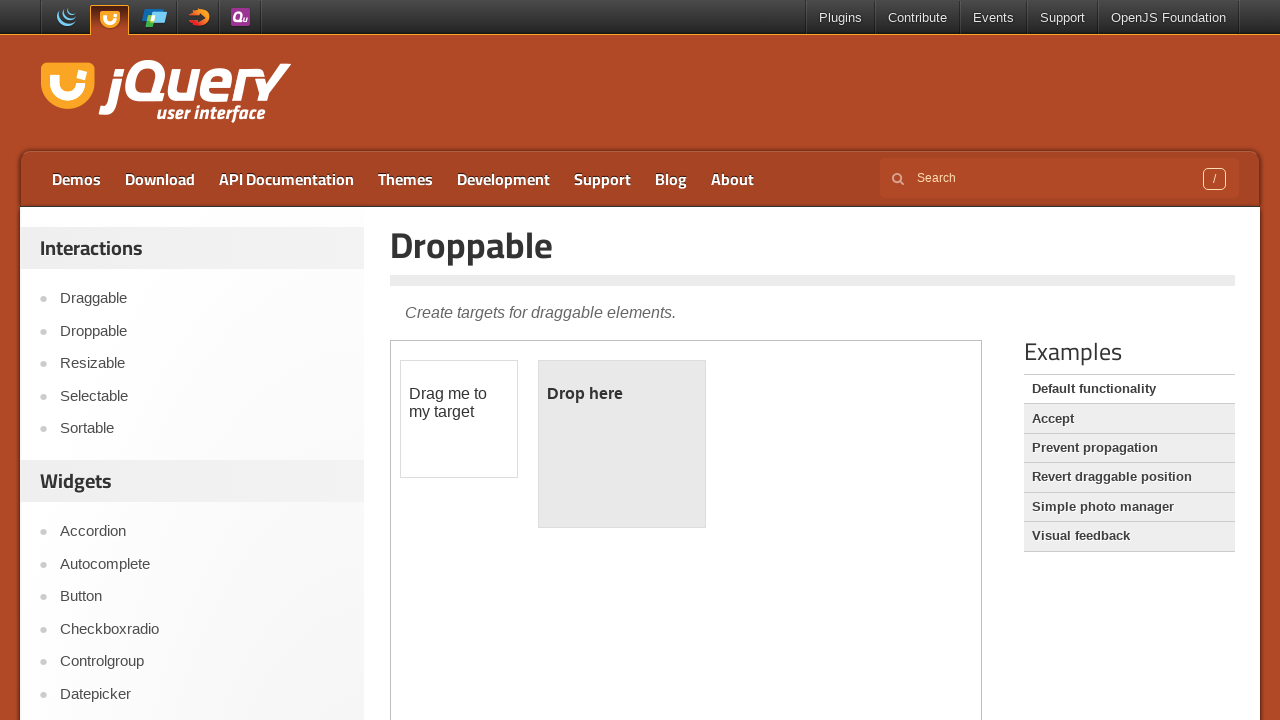

Located and switched to demo iframe
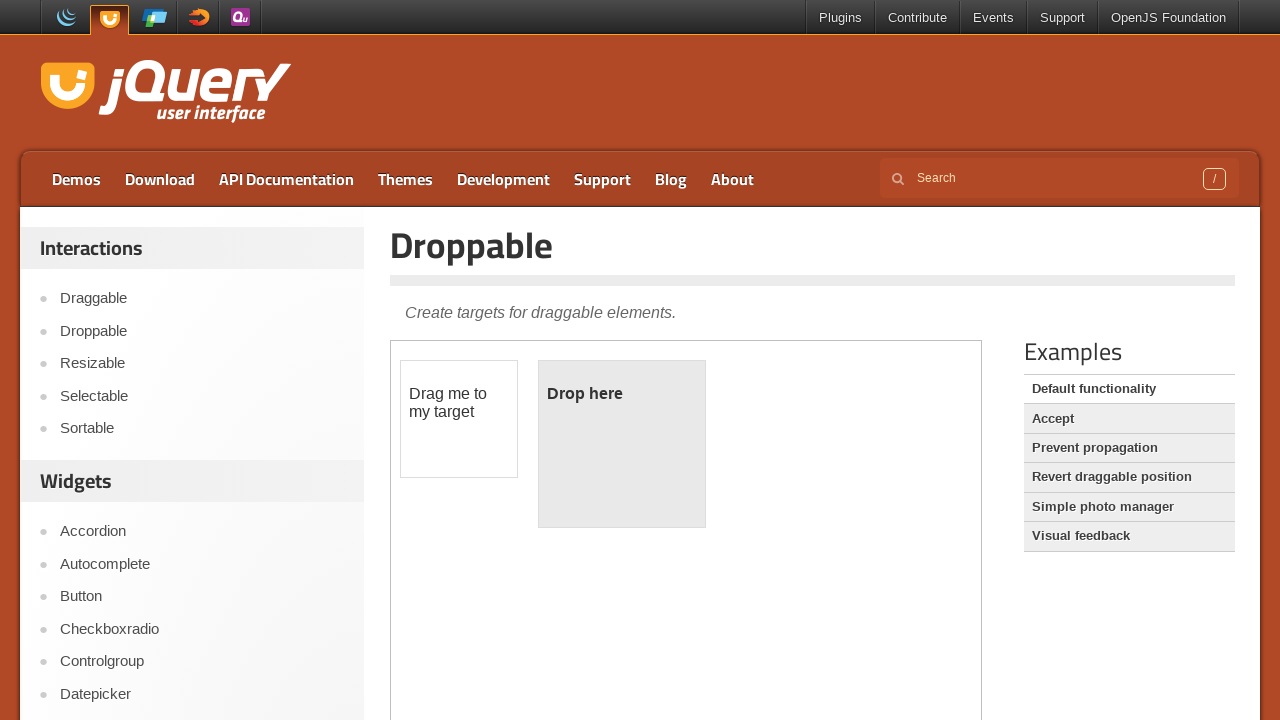

Located draggable element with id 'draggable'
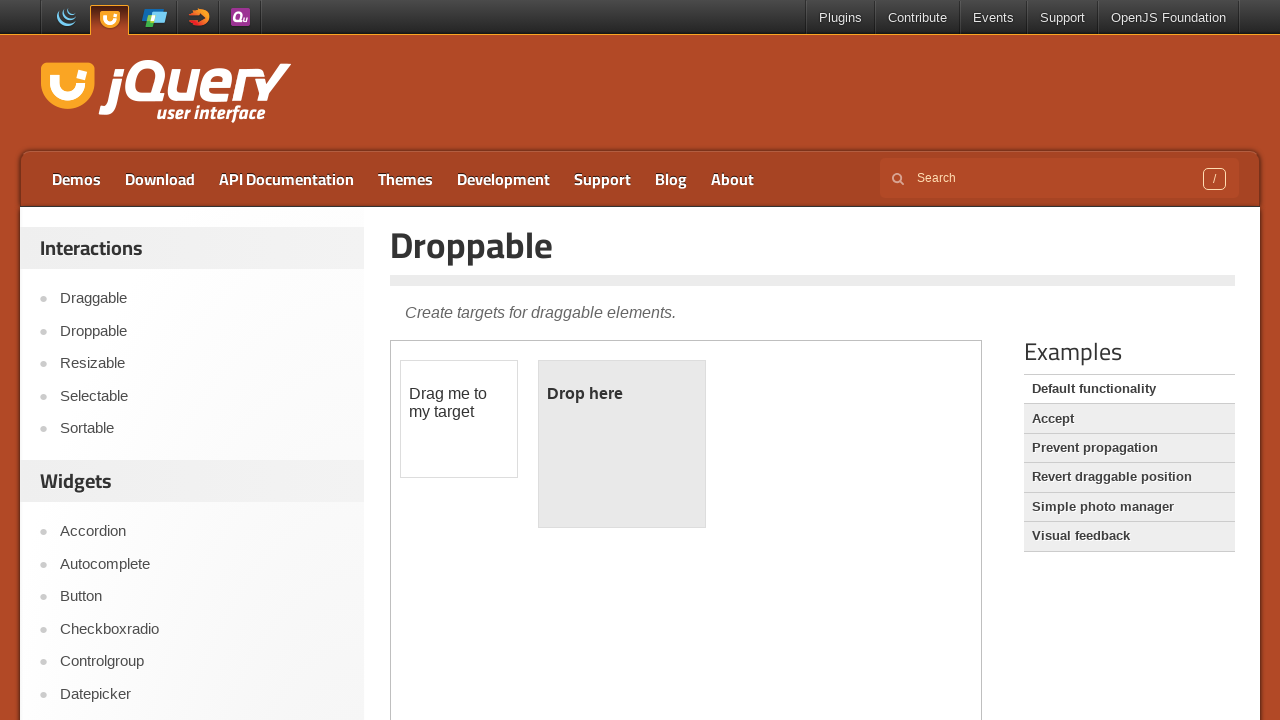

Located droppable target element with id 'droppable'
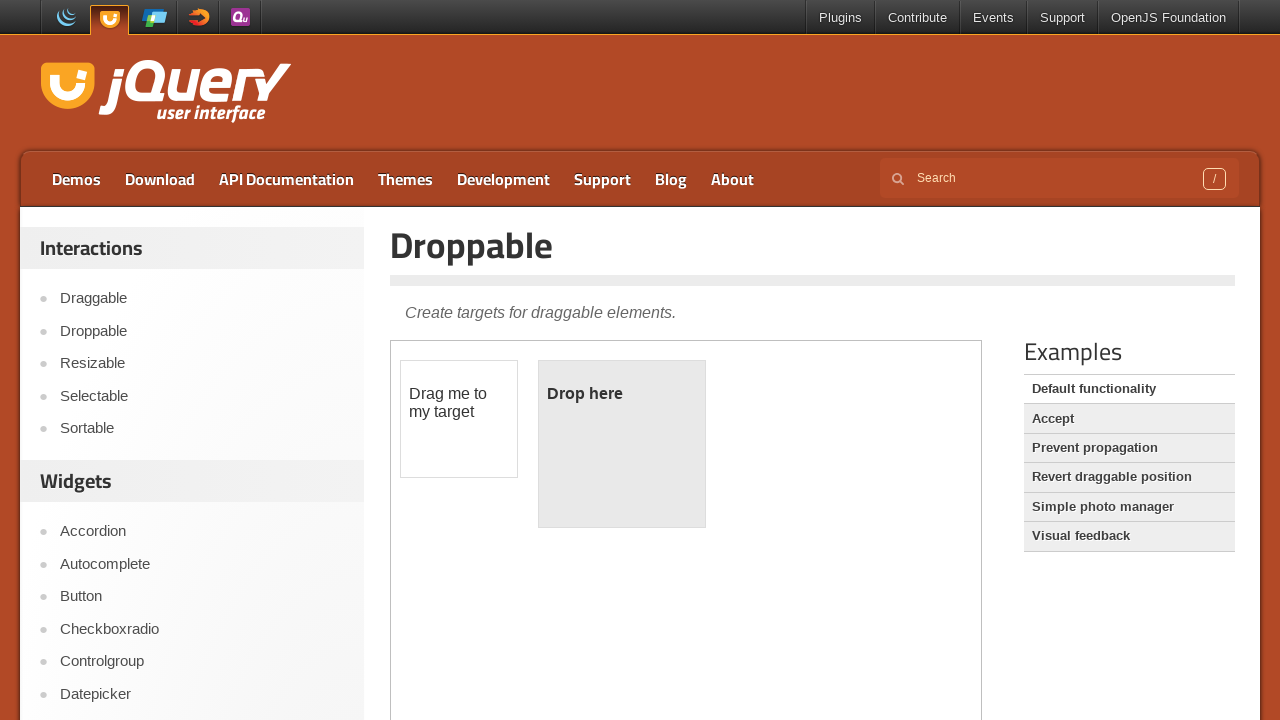

Dragged element onto droppable target at (622, 444)
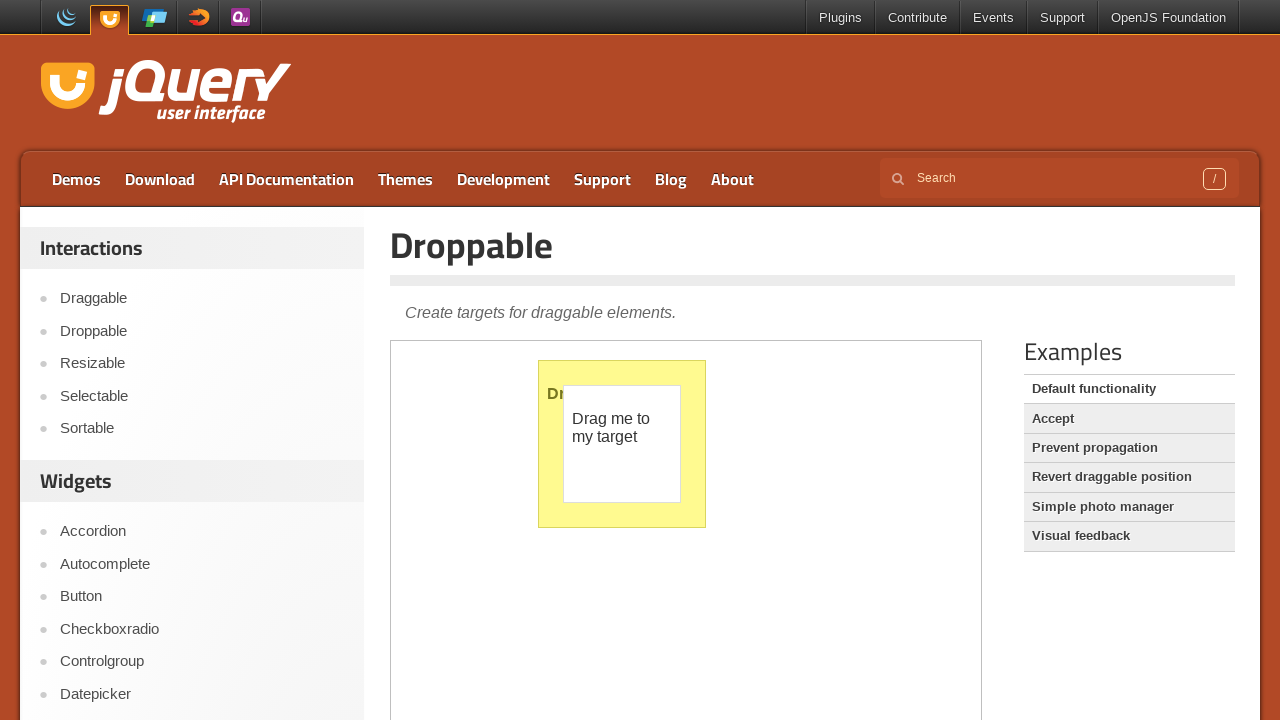

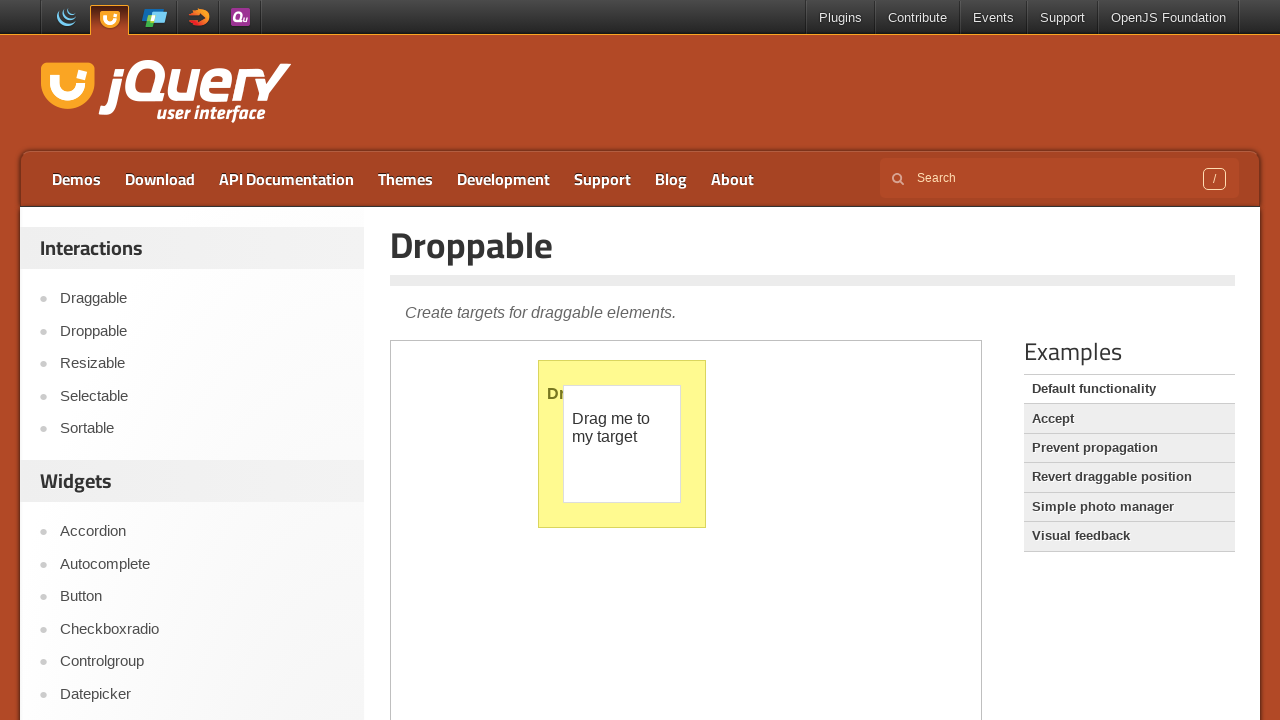